Navigates to a demo select menu page and verifies the page loads by checking the page title is present.

Starting URL: https://demoqa.com/select-menu

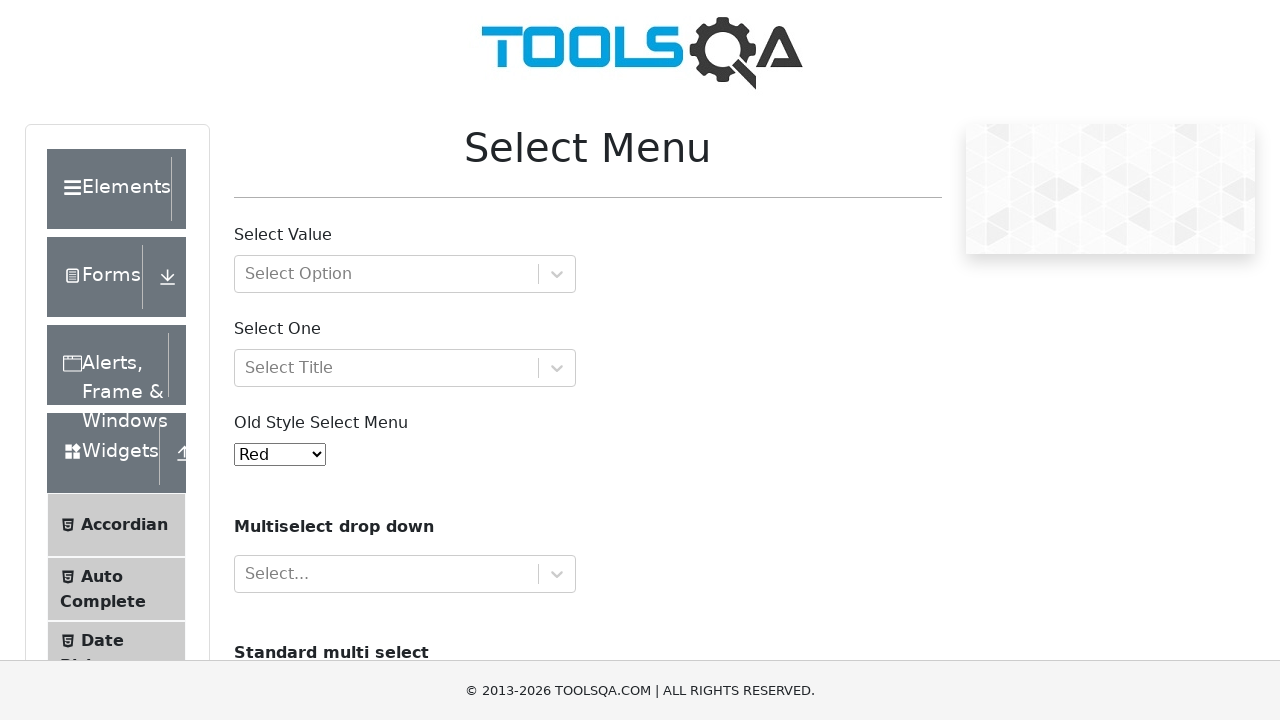

Navigated to Select Menu demo page
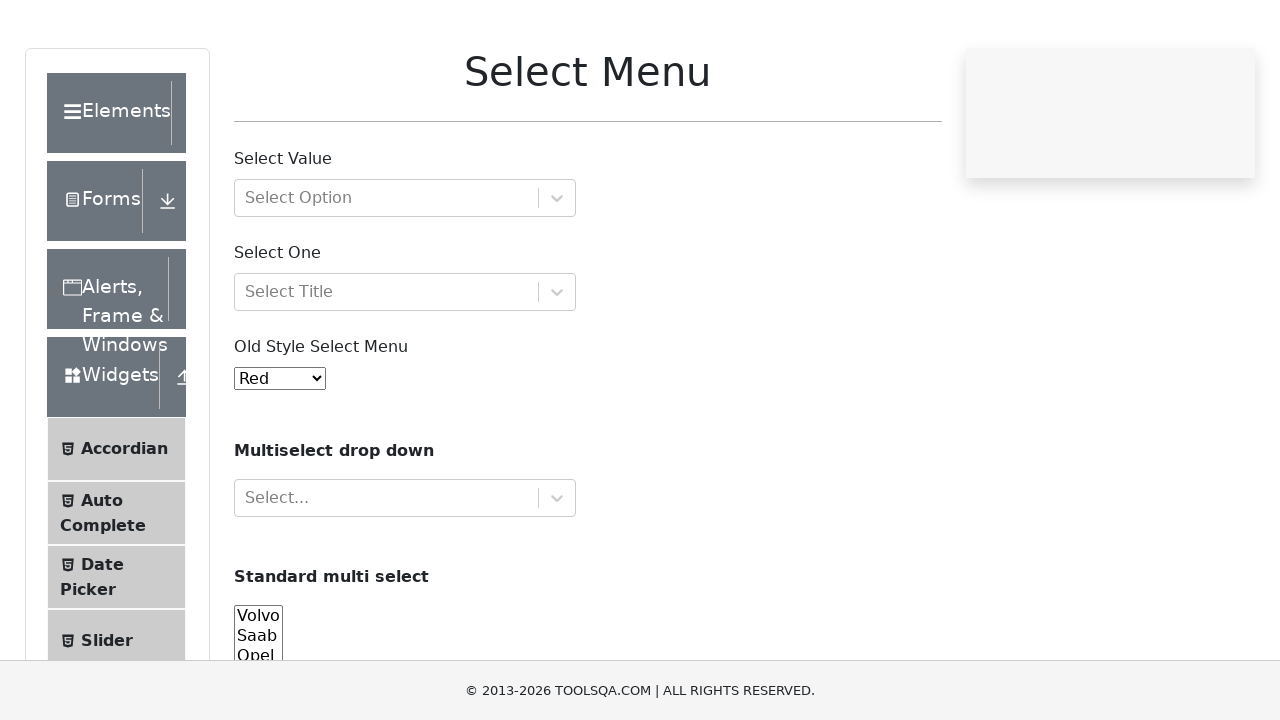

Page fully loaded (domcontentloaded state reached)
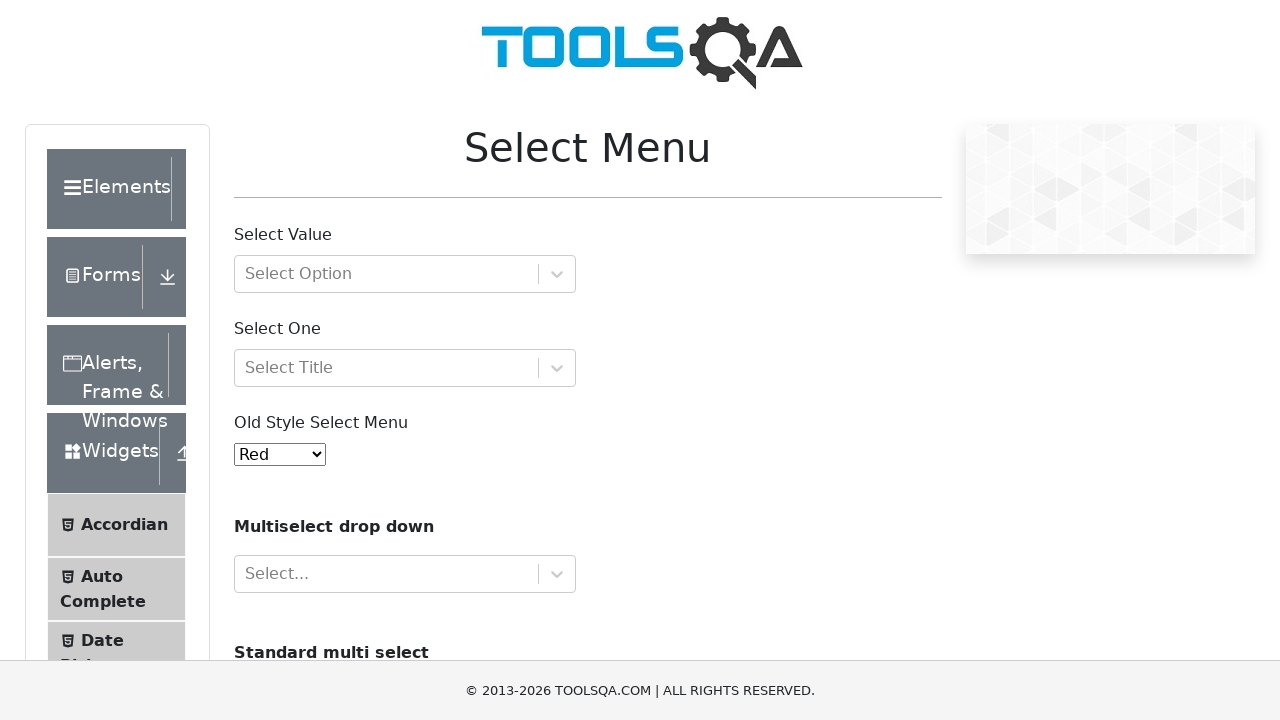

Retrieved page title
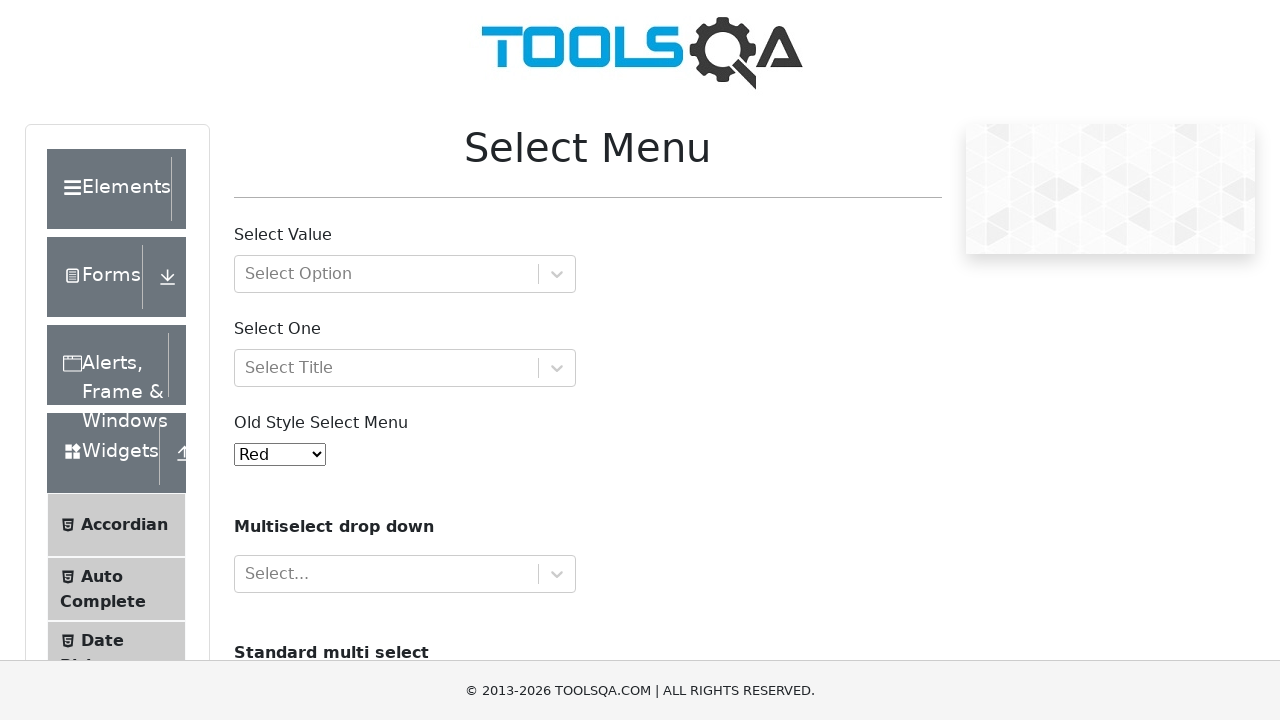

Verified page title is not empty
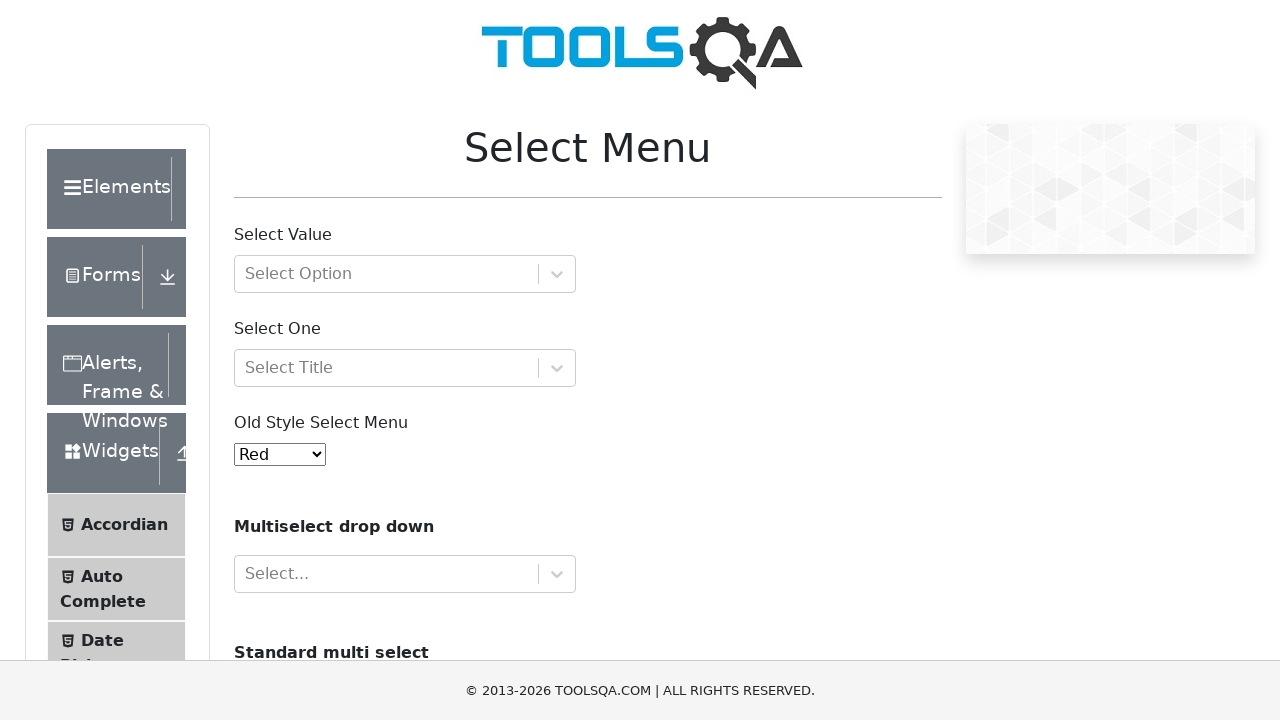

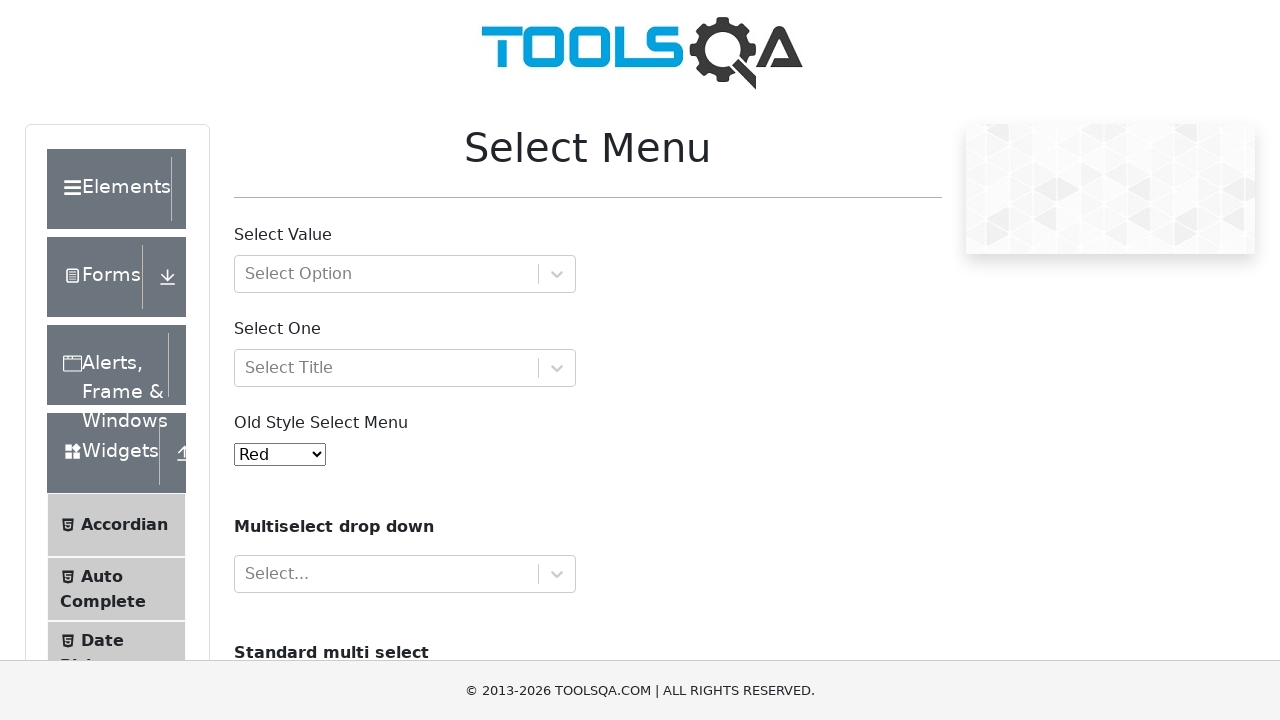